Tests searching for locality information by selecting a region, entering a search term, and submitting the search form

Starting URL: https://alert.eneo.cm/

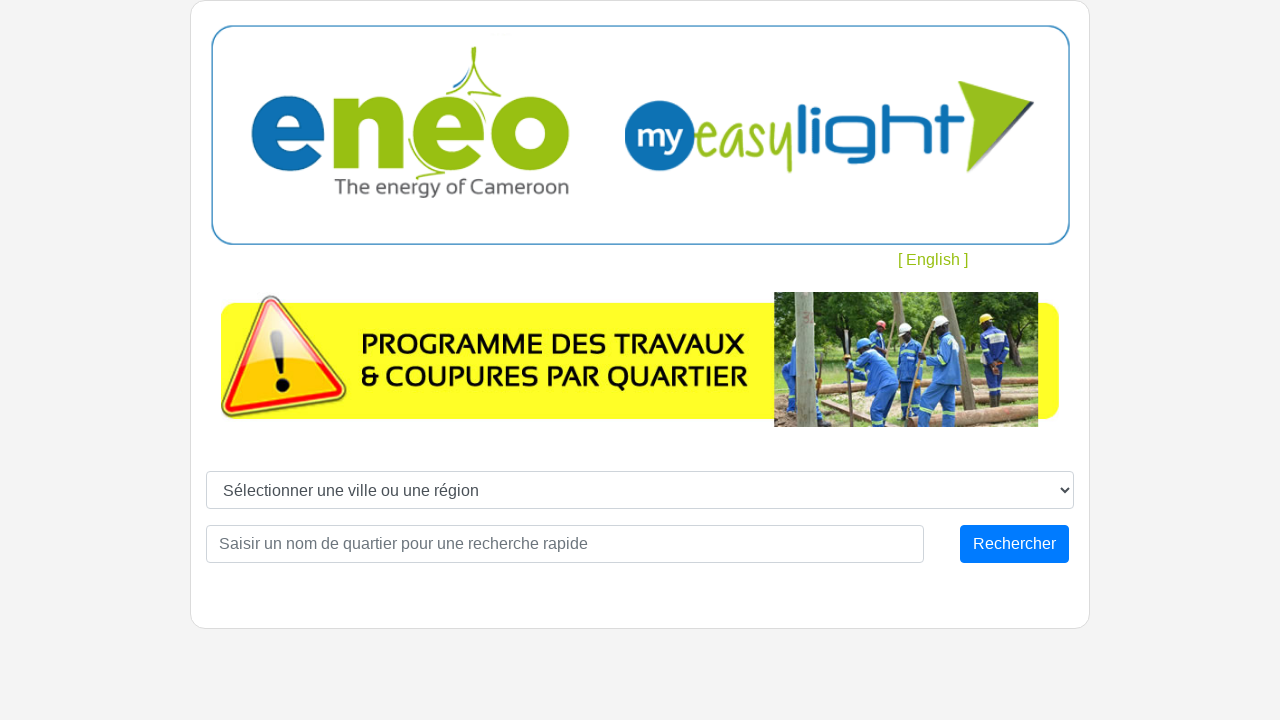

Selected 'Centre' region from dropdown on #regions
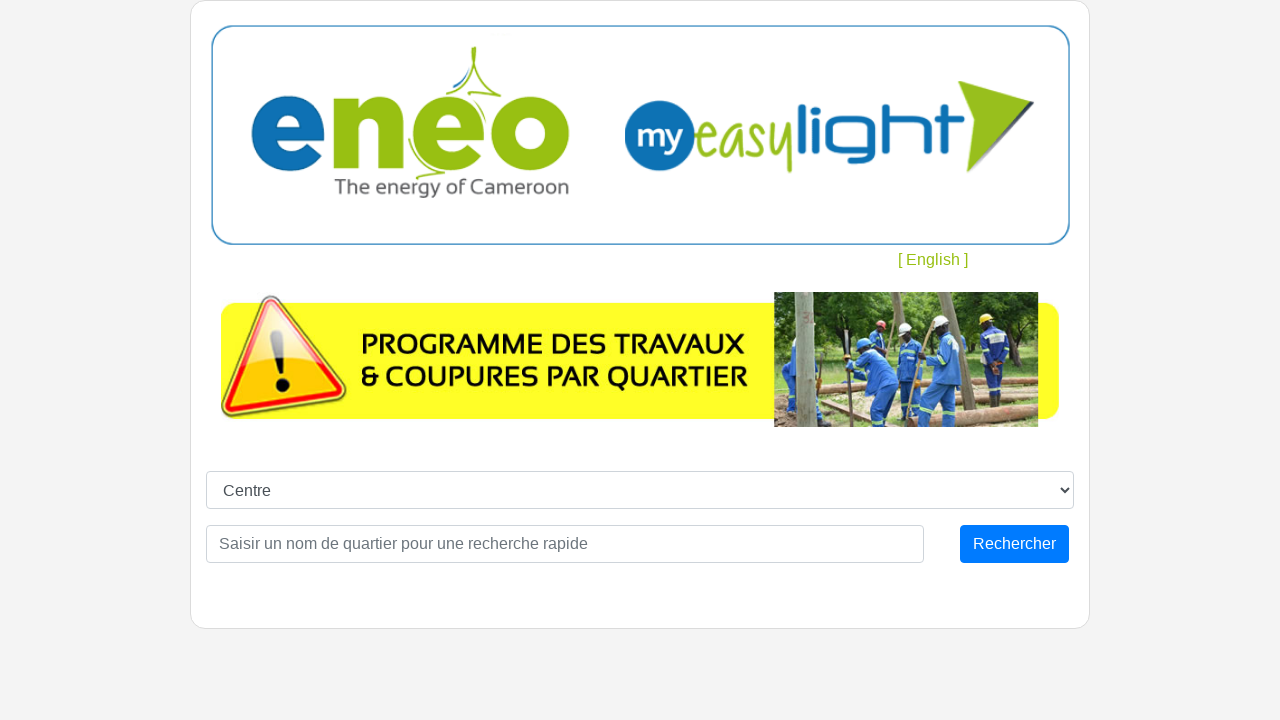

Cleared the locality search input field on #localite
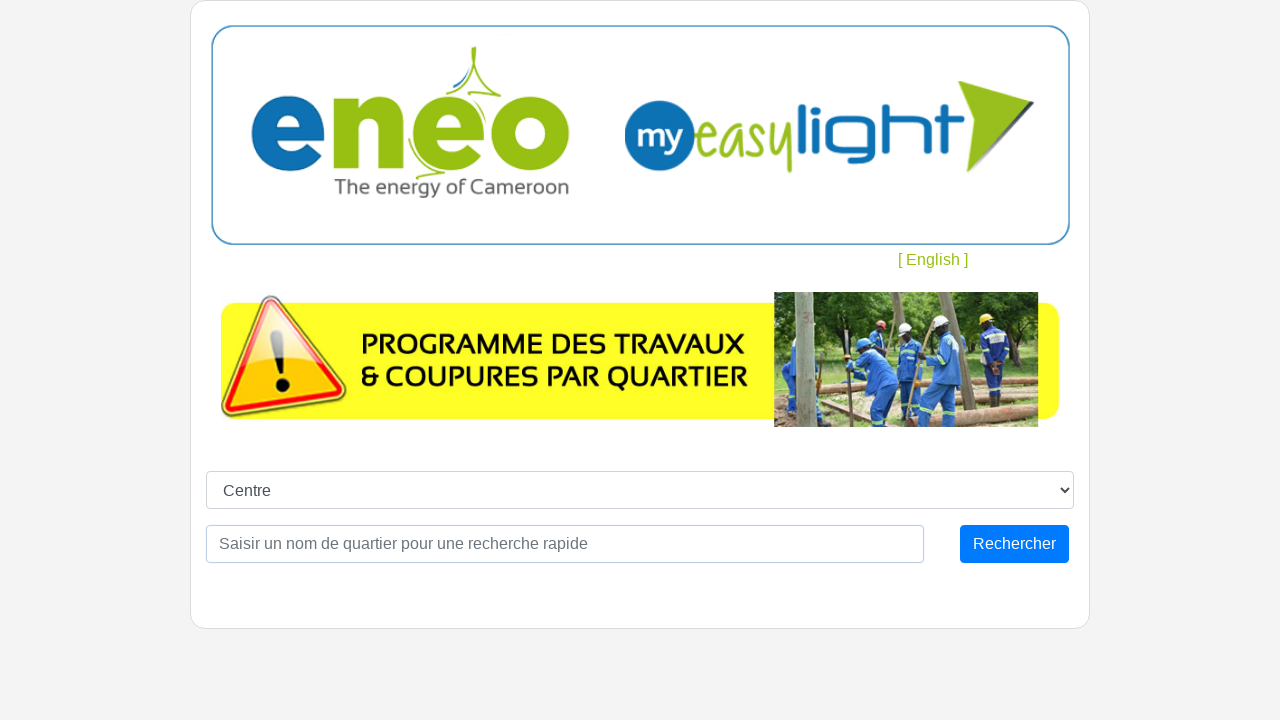

Filled locality search field with 'Yaounde' on #localite
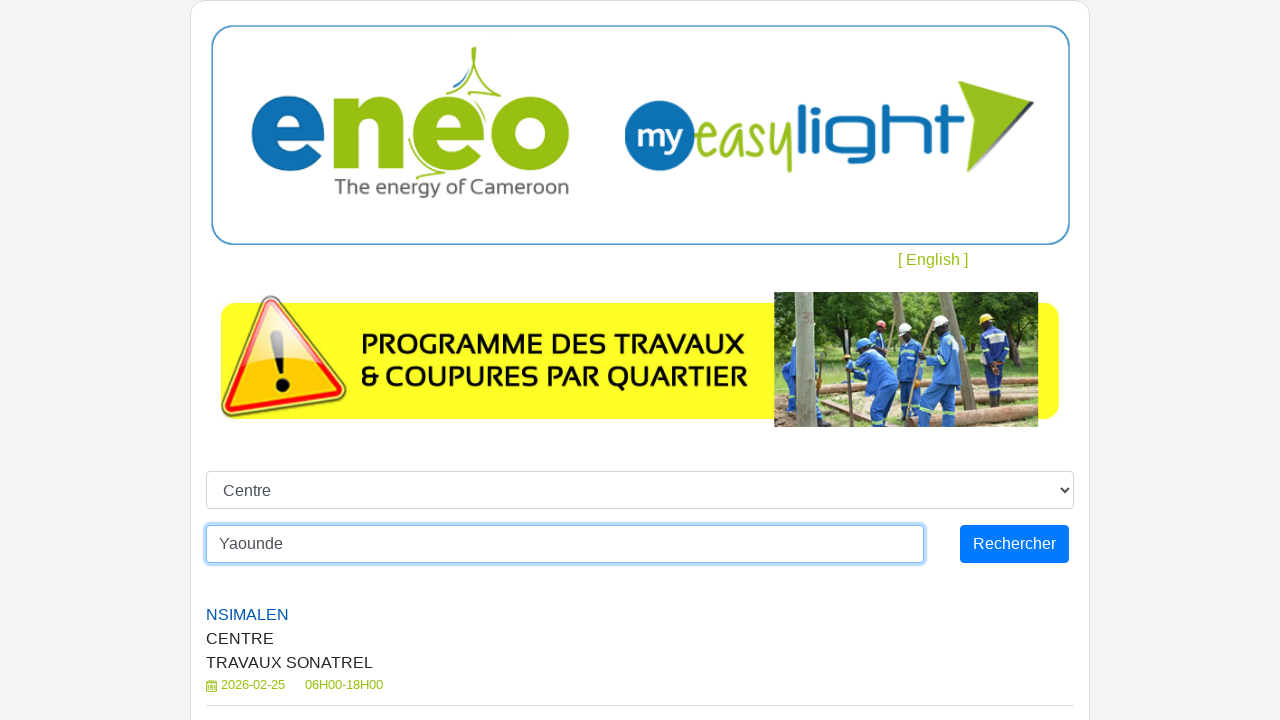

Clicked search button to submit the locality search at (1014, 544) on #submitSaerch
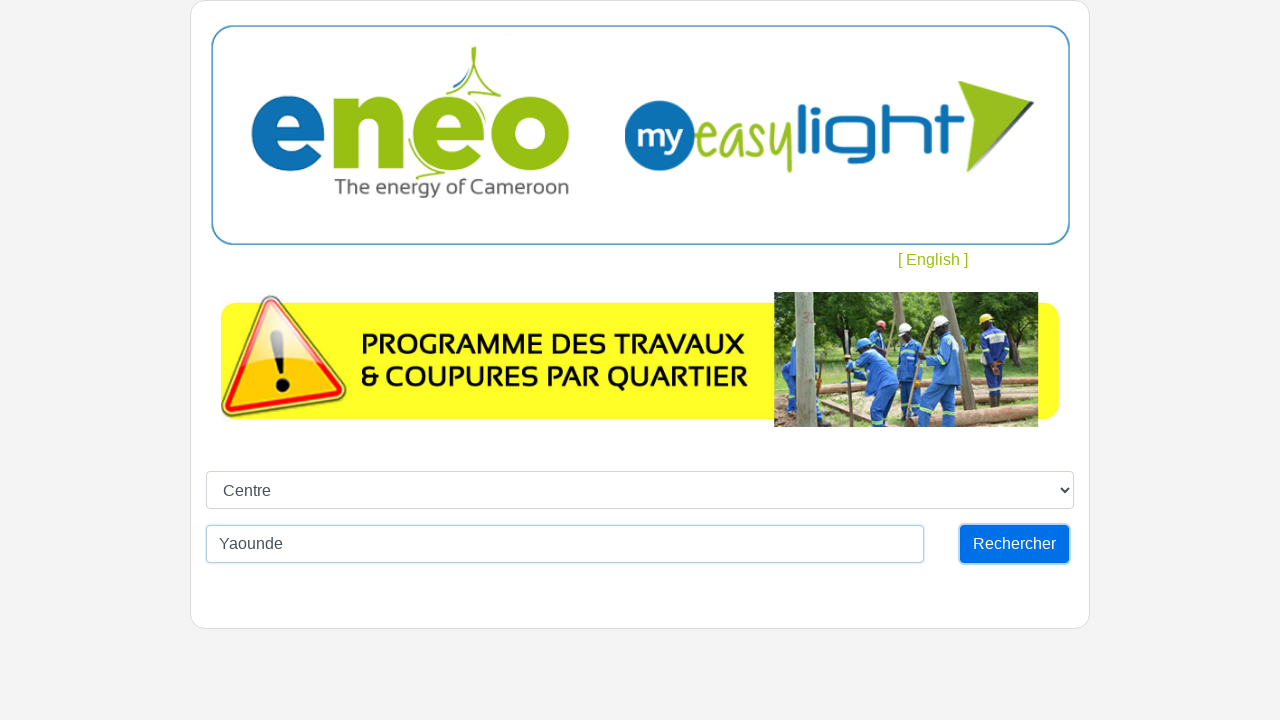

Waited for outage results to load
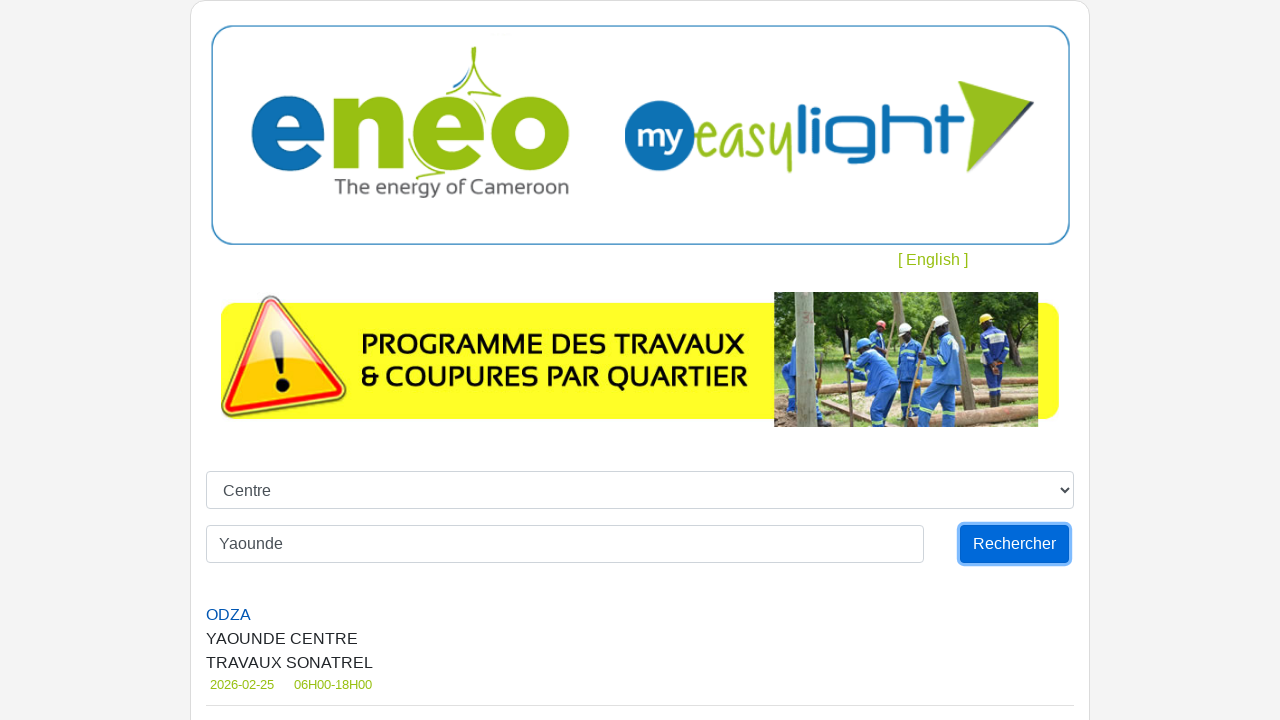

Retrieved all outage elements from results
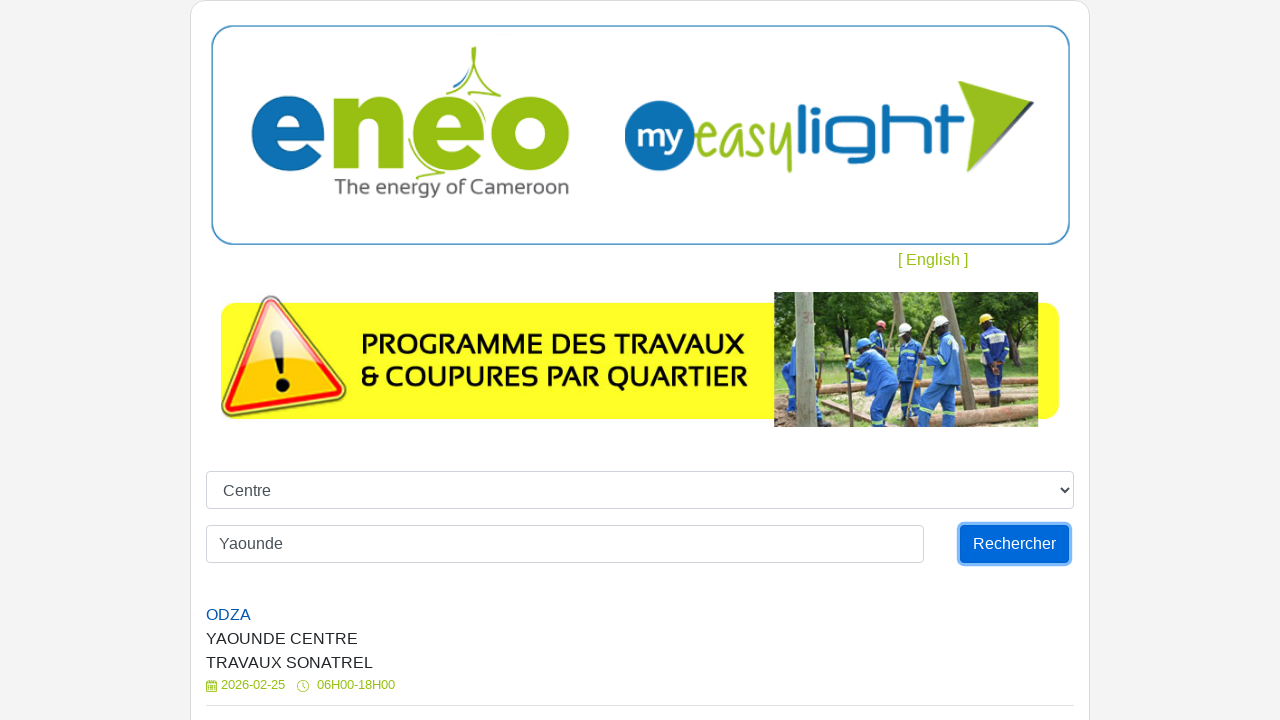

Extracted quartier (district) text from outage element
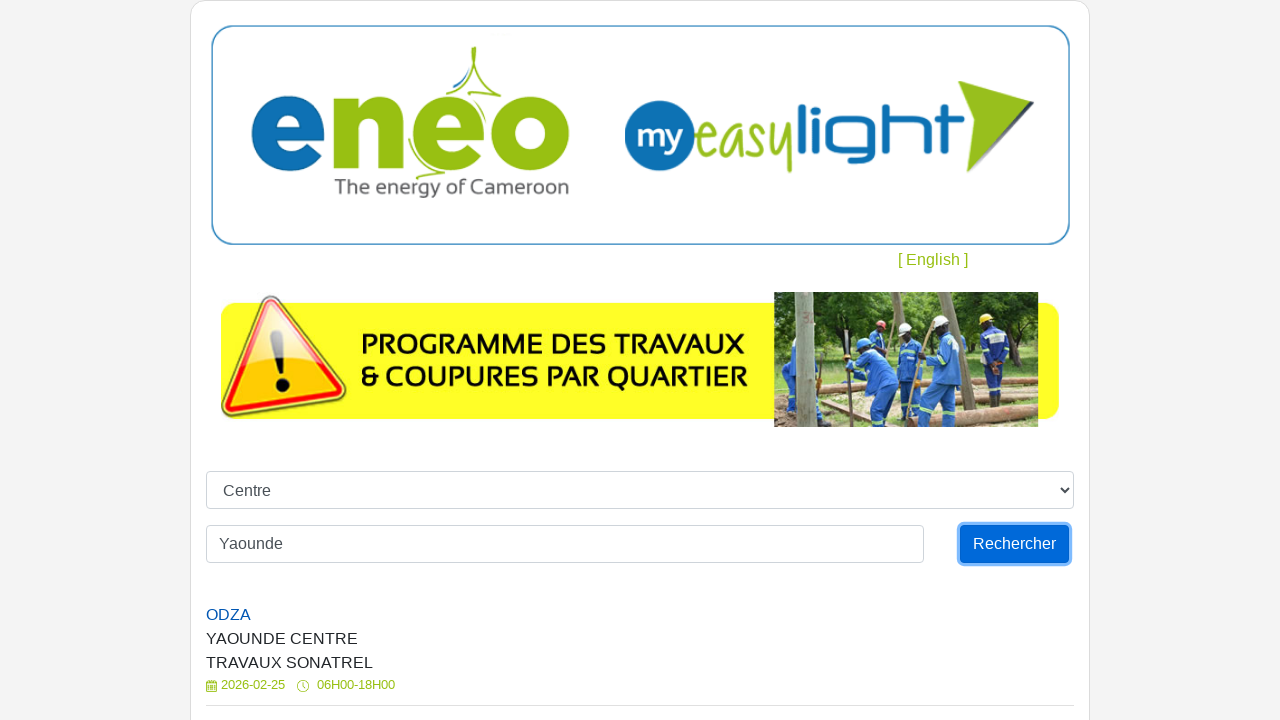

Extracted ville (city) text from outage element
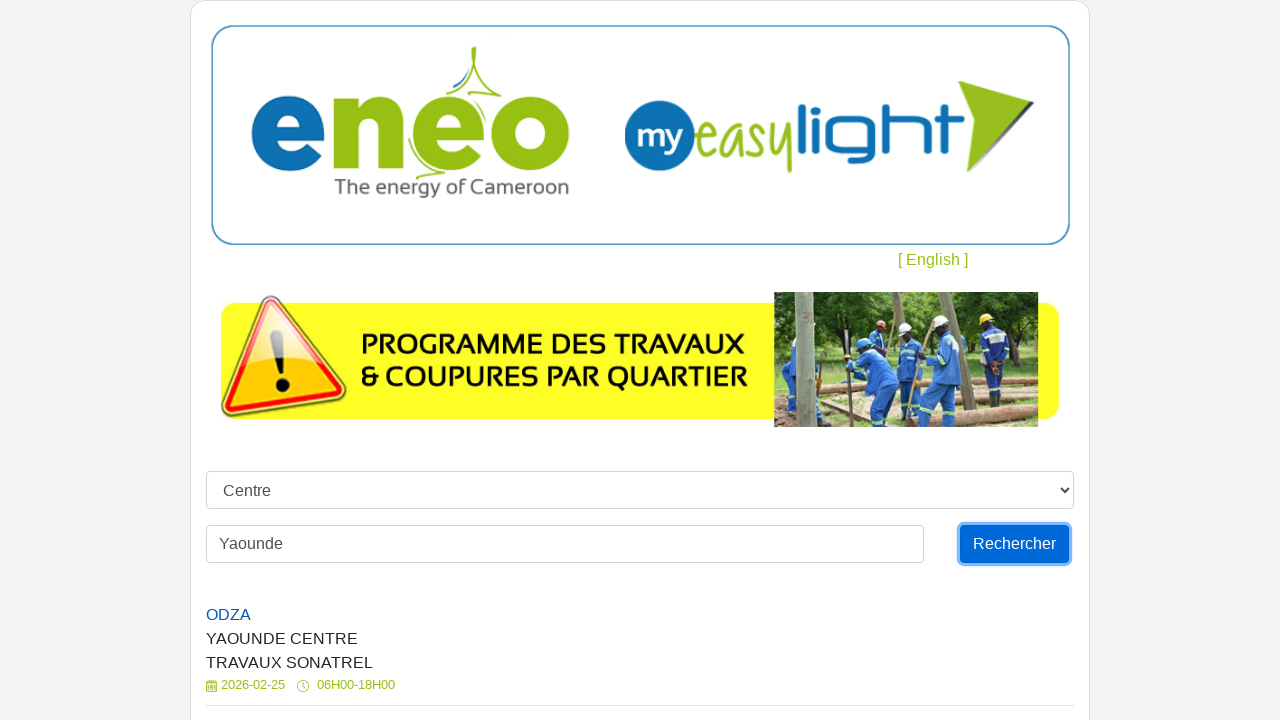

Extracted observations text from outage element
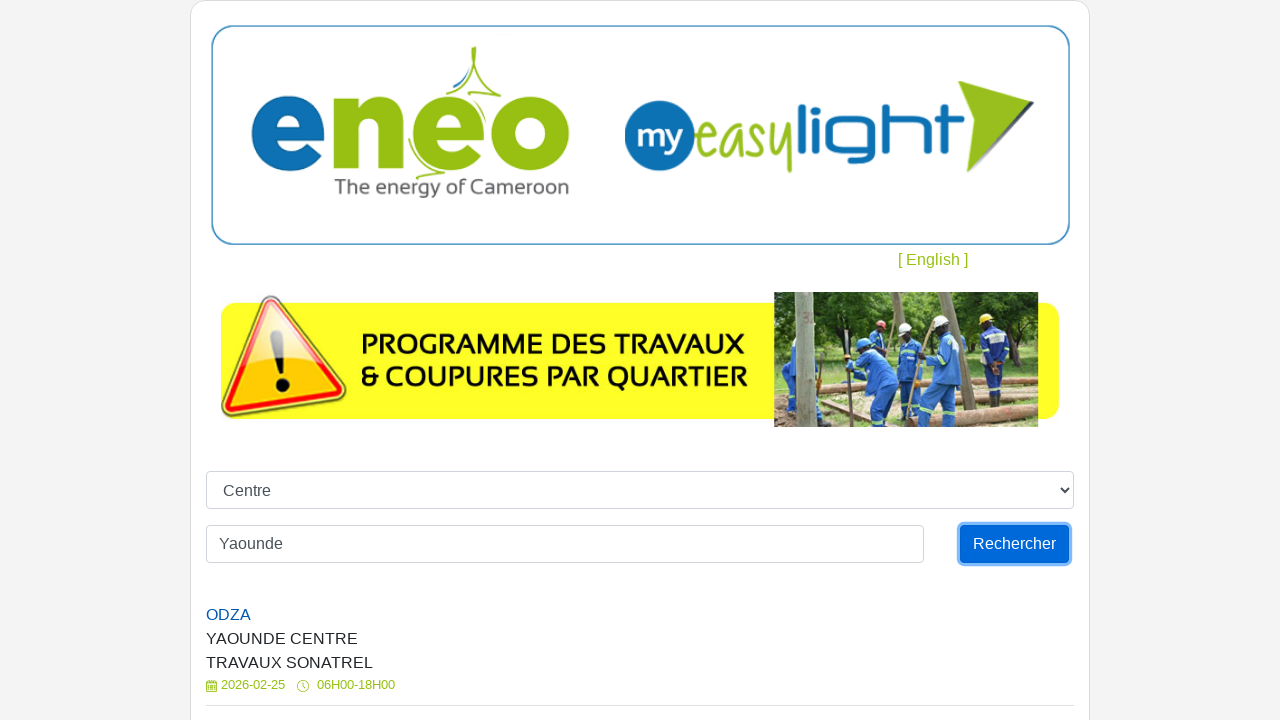

Extracted planned date text from outage element
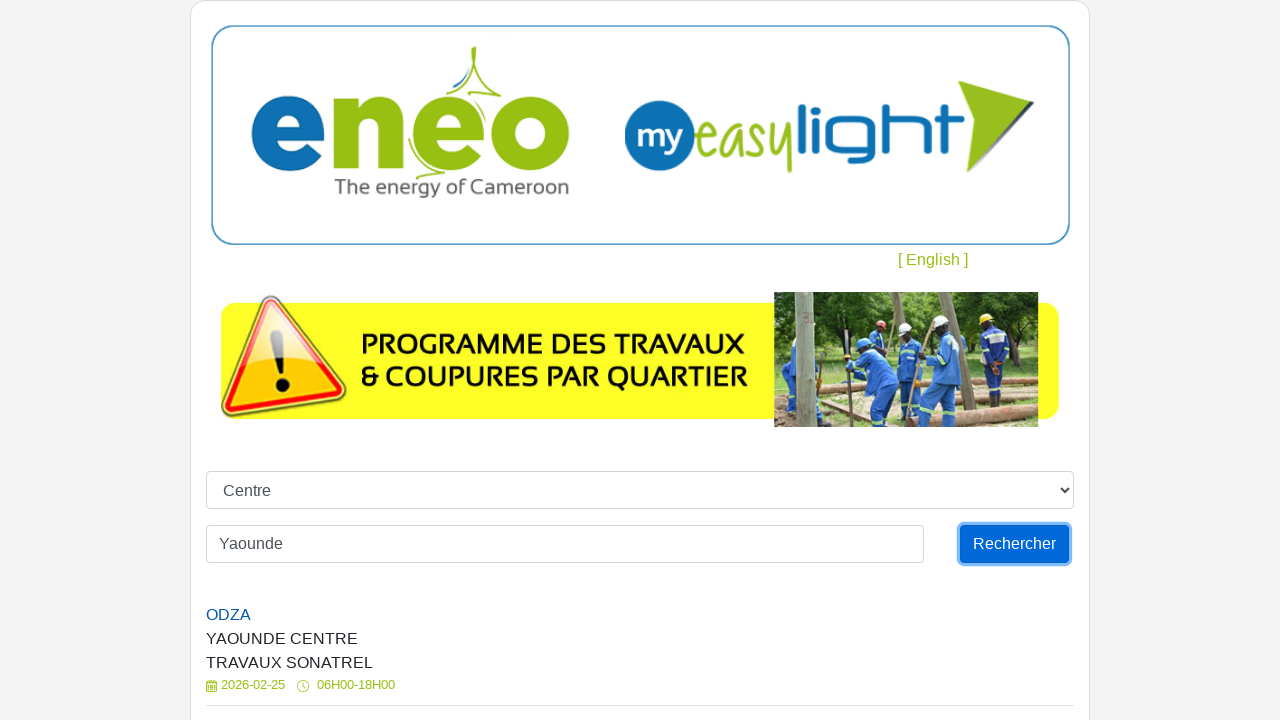

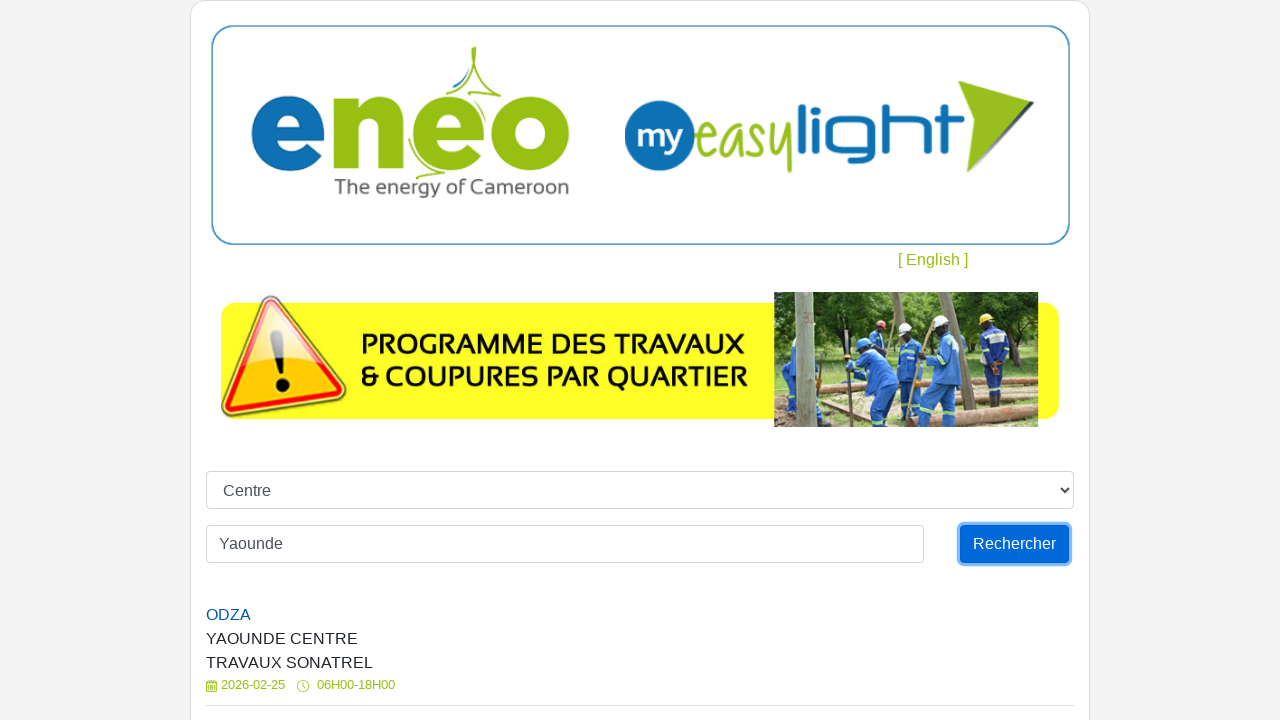